Tests dynamic loading functionality by clicking a Start button, waiting for loading indicator to disappear, and verifying that "Hello World!" text is displayed

Starting URL: https://automationfc.github.io/dynamic-loading/

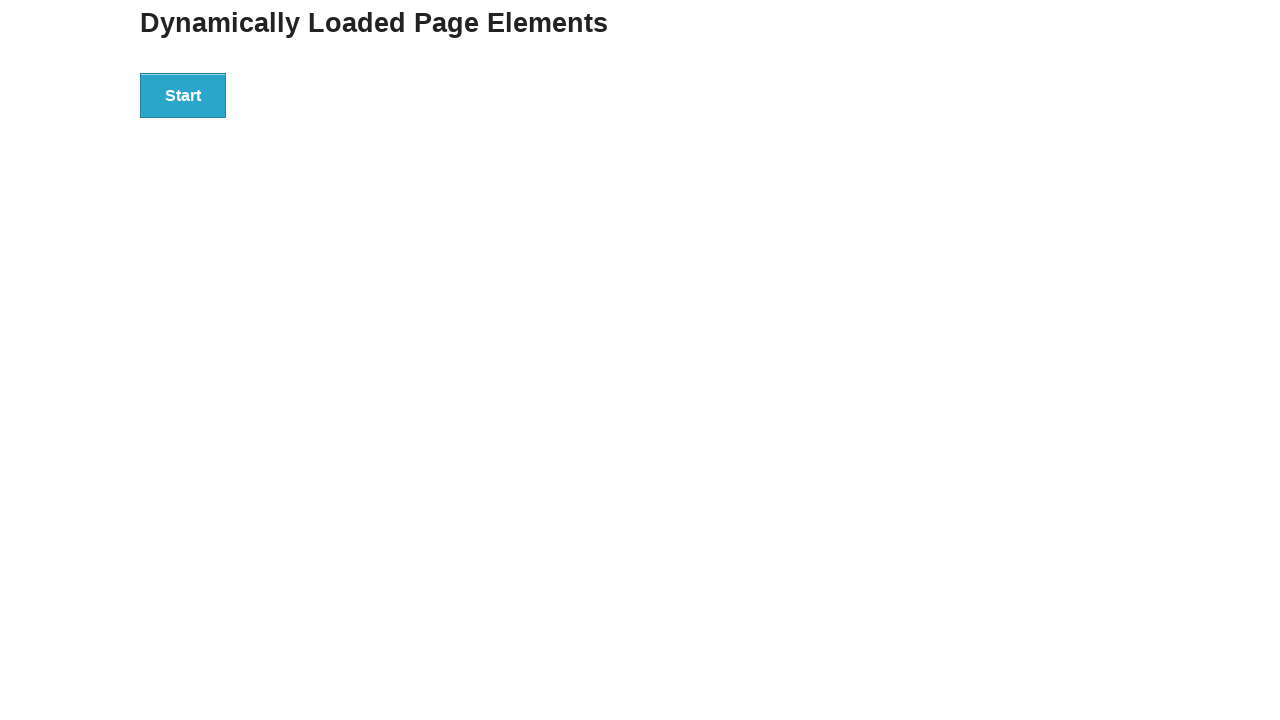

Clicked the Start button at (183, 95) on xpath=//*[text()='Start']
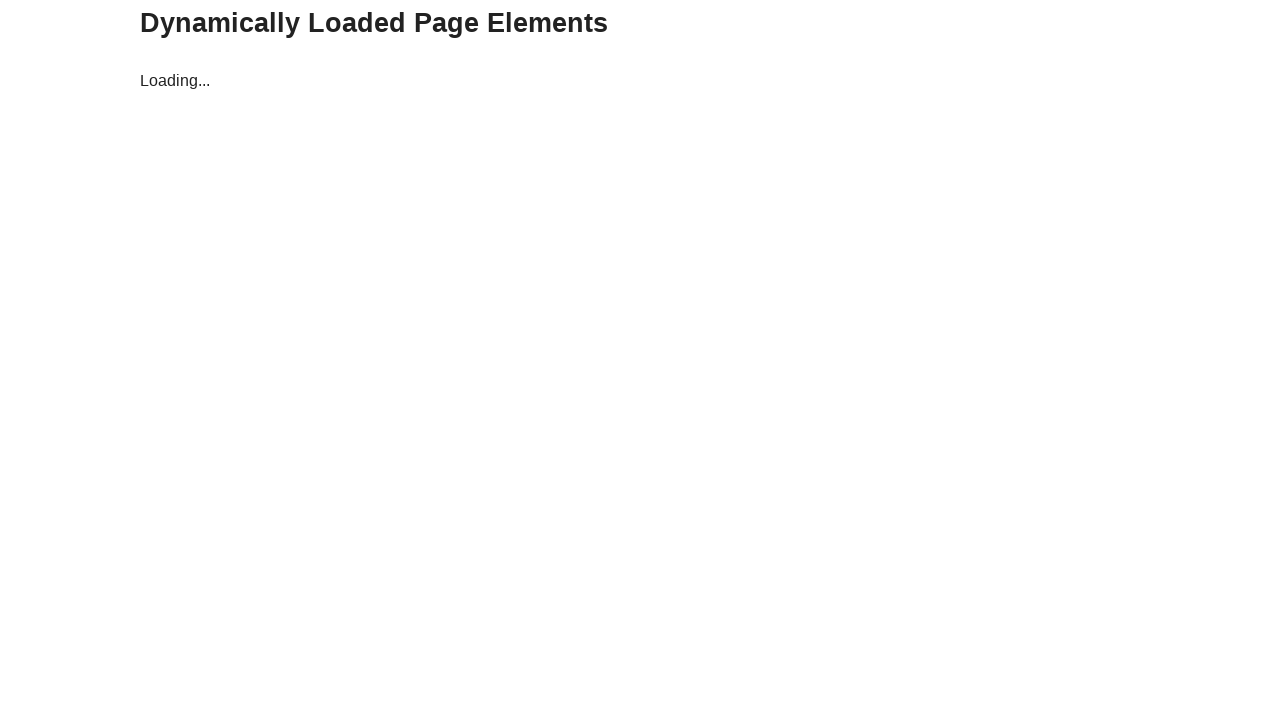

Loading indicator disappeared
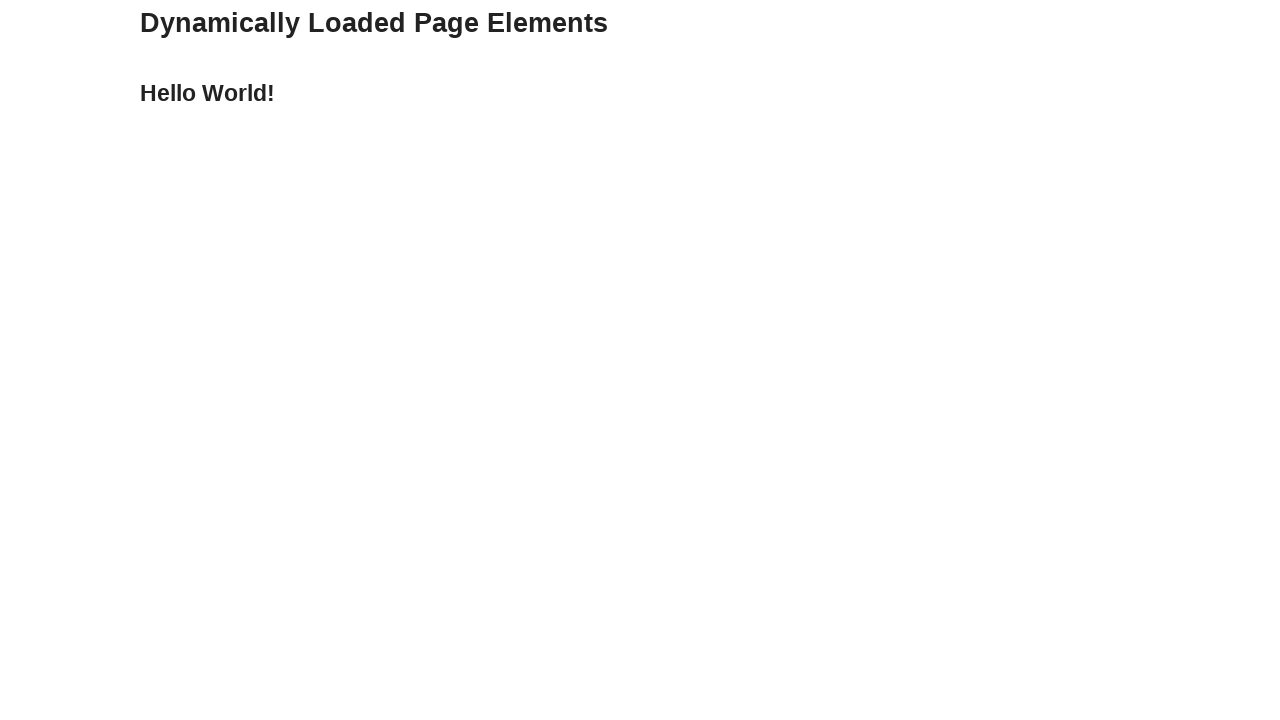

Hello World! text is now visible
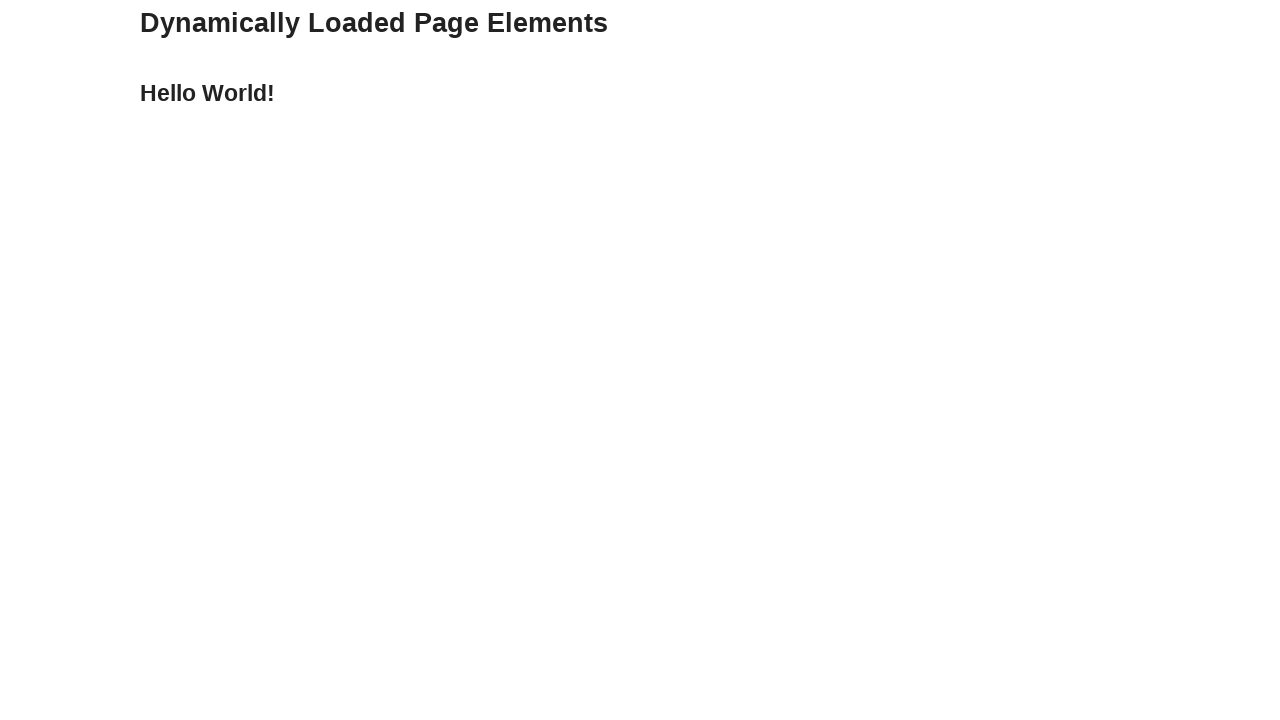

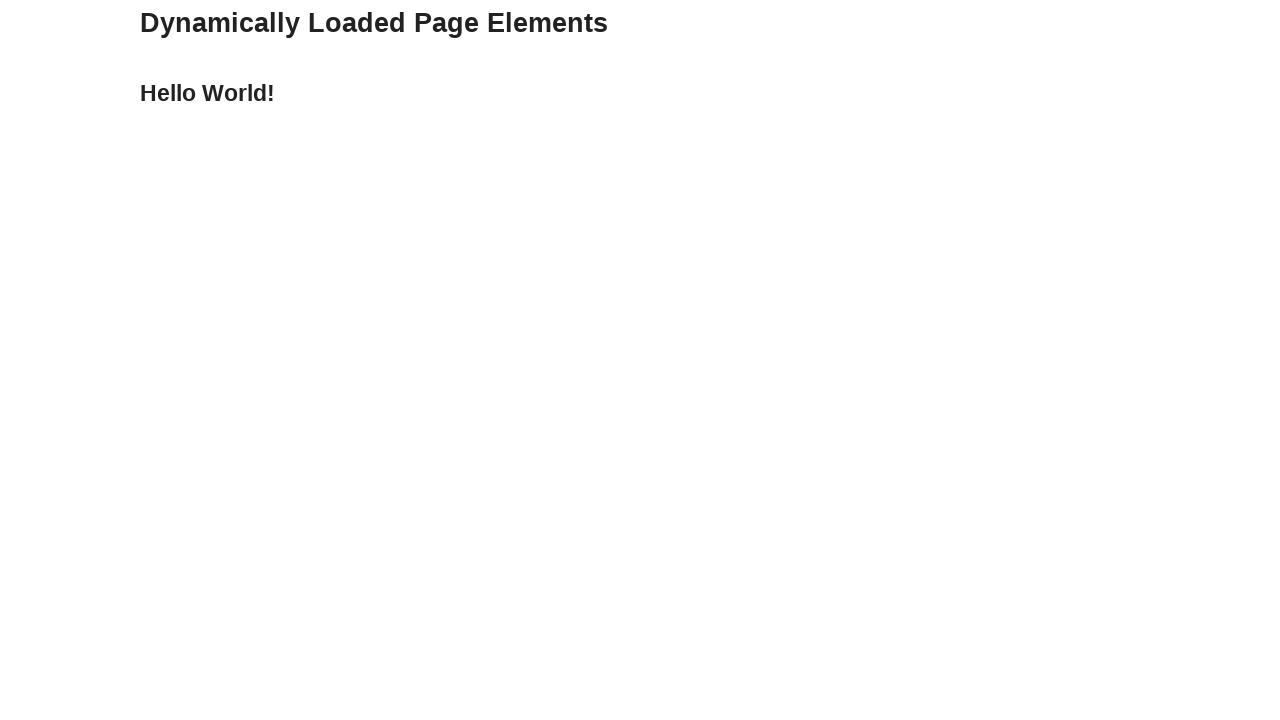